Tests drag and drop functionality by dragging an element to a droppable target

Starting URL: https://demoqa.com/

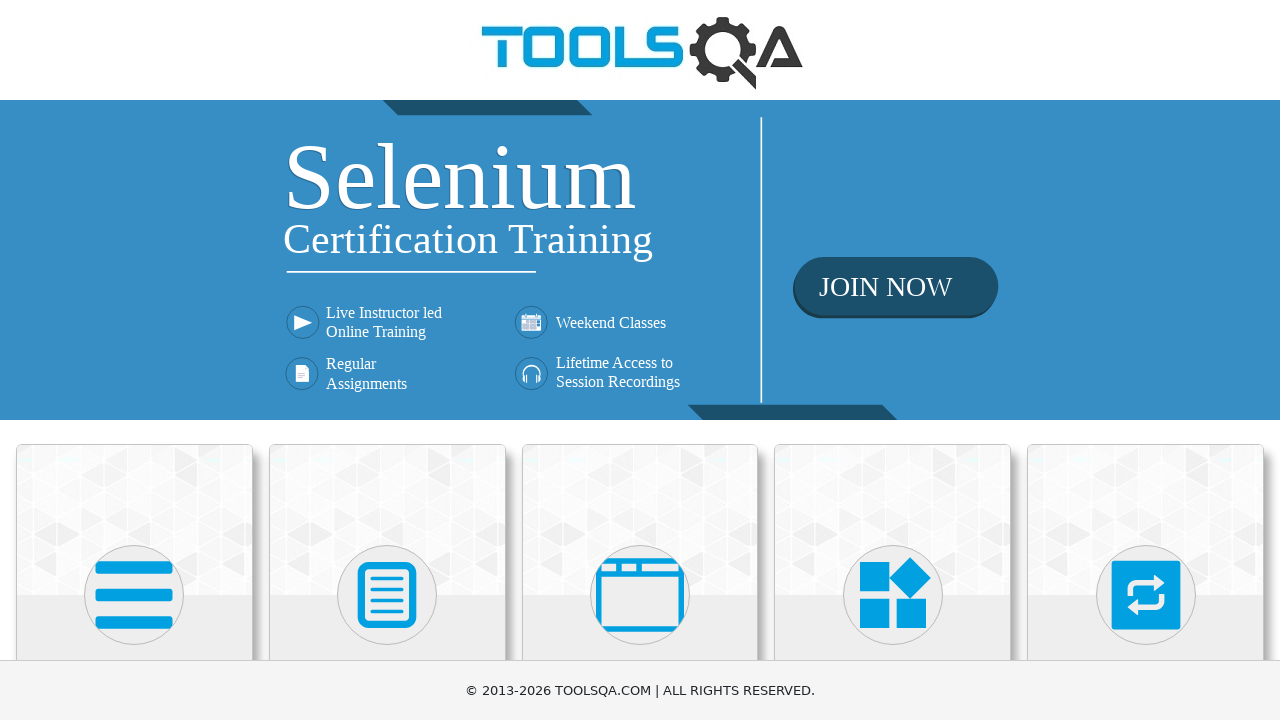

Clicked on Interactions section at (1146, 360) on xpath=//h5[text()='Interactions']
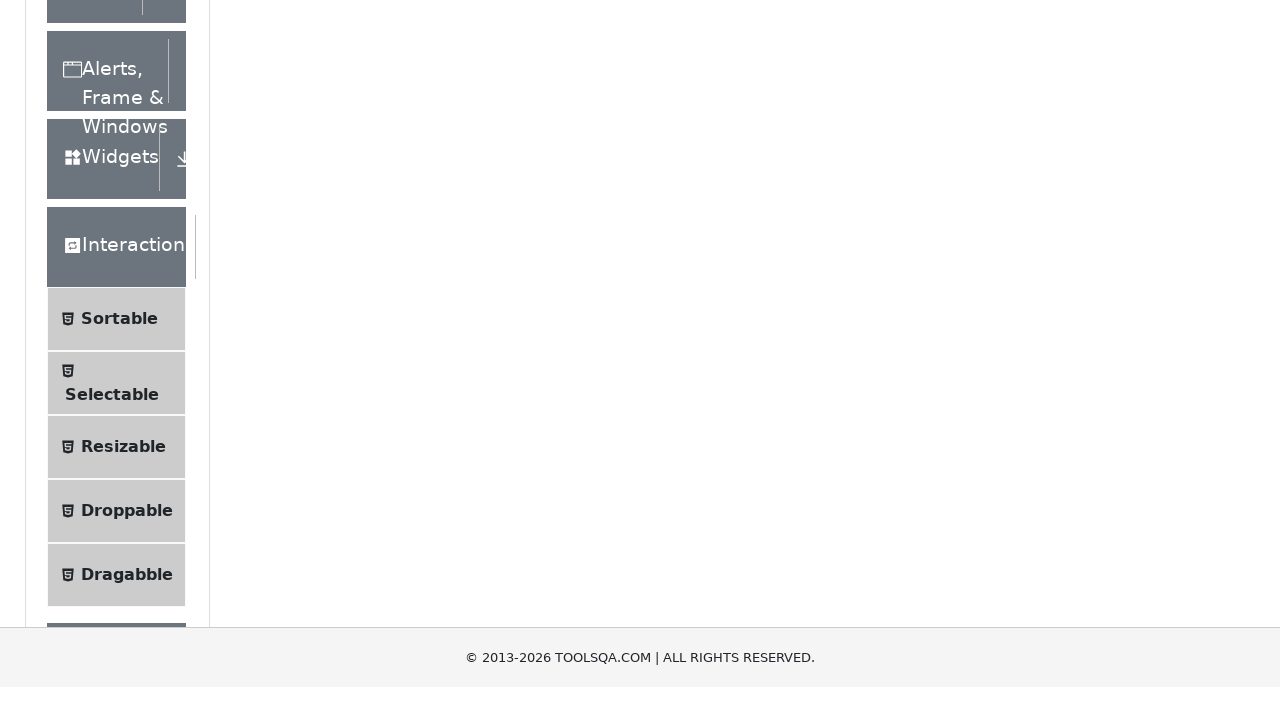

Located Droppable menu item
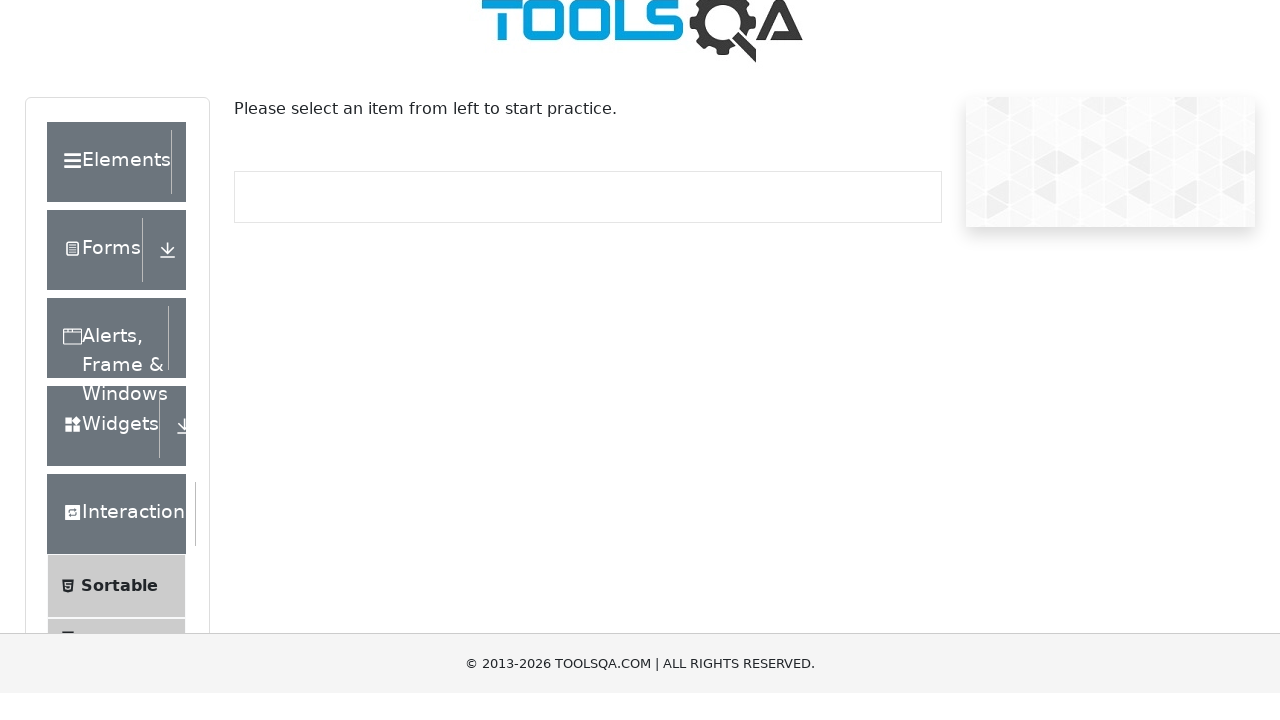

Scrolled Droppable item into view
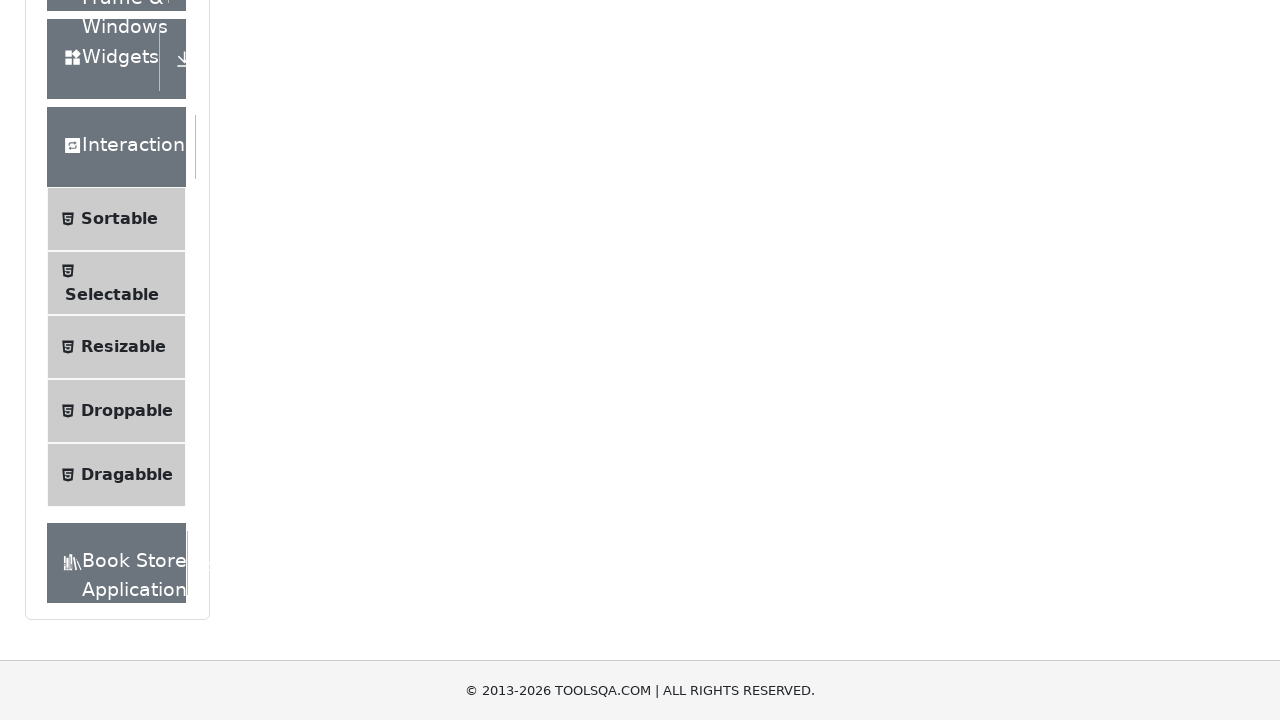

Clicked on Droppable menu item at (116, 411) on (//li[@id='item-3'])[4]
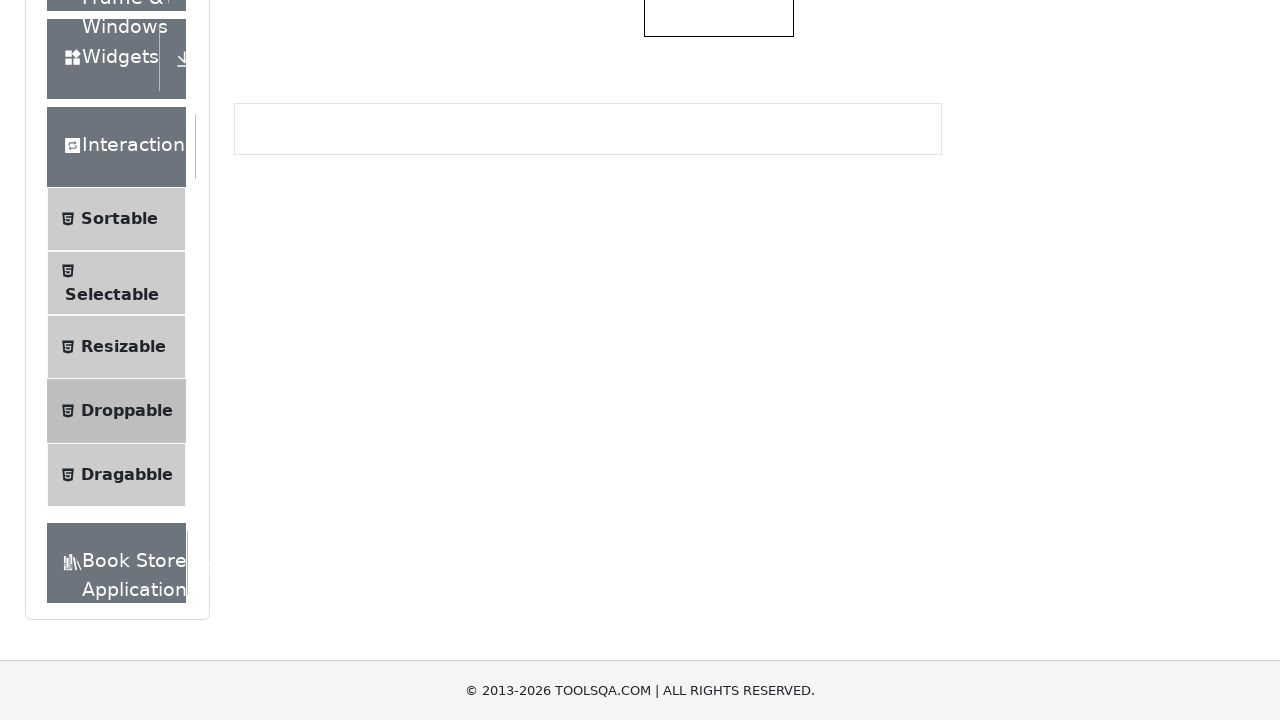

Dragged element to droppable target at (719, 356)
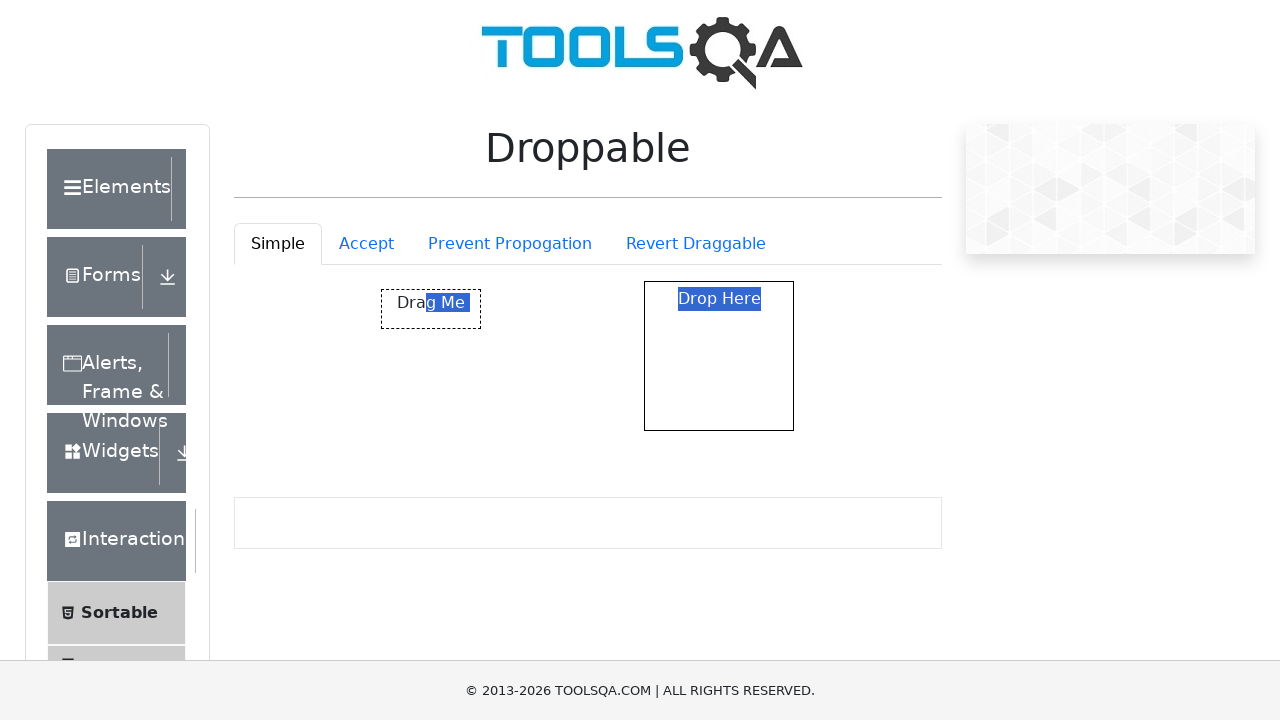

Confirmed droppable target element is present after drop
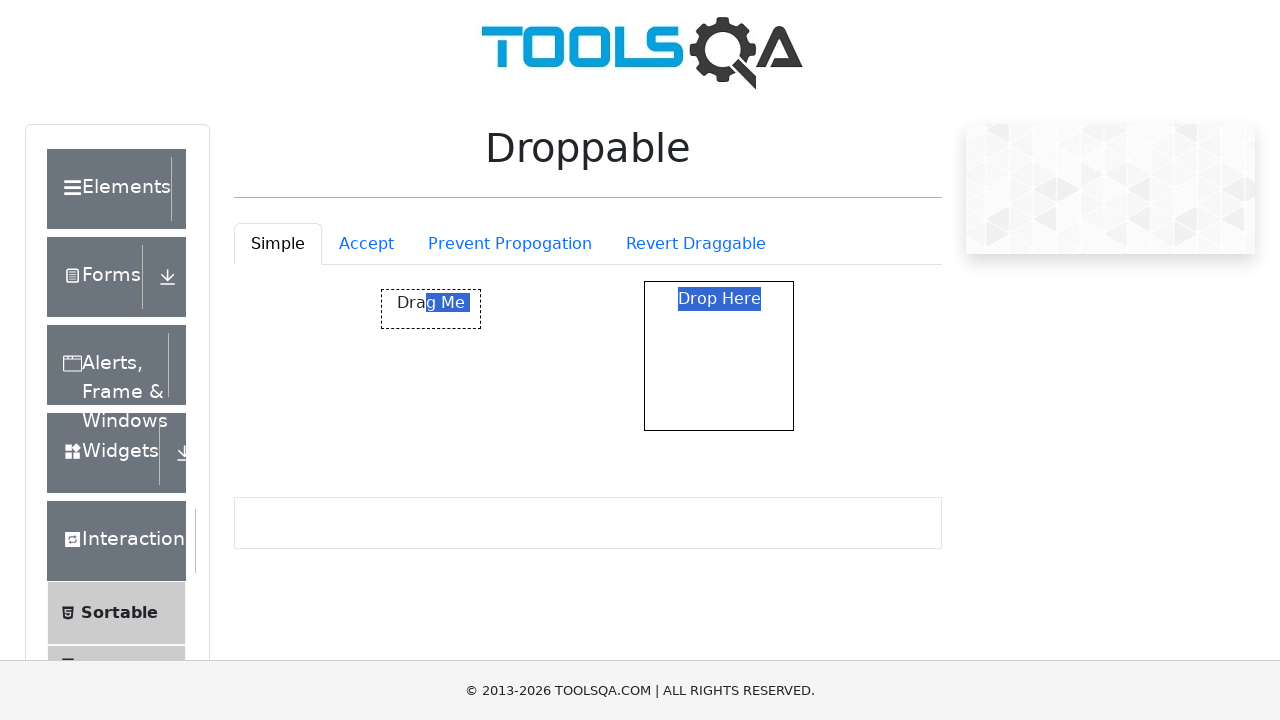

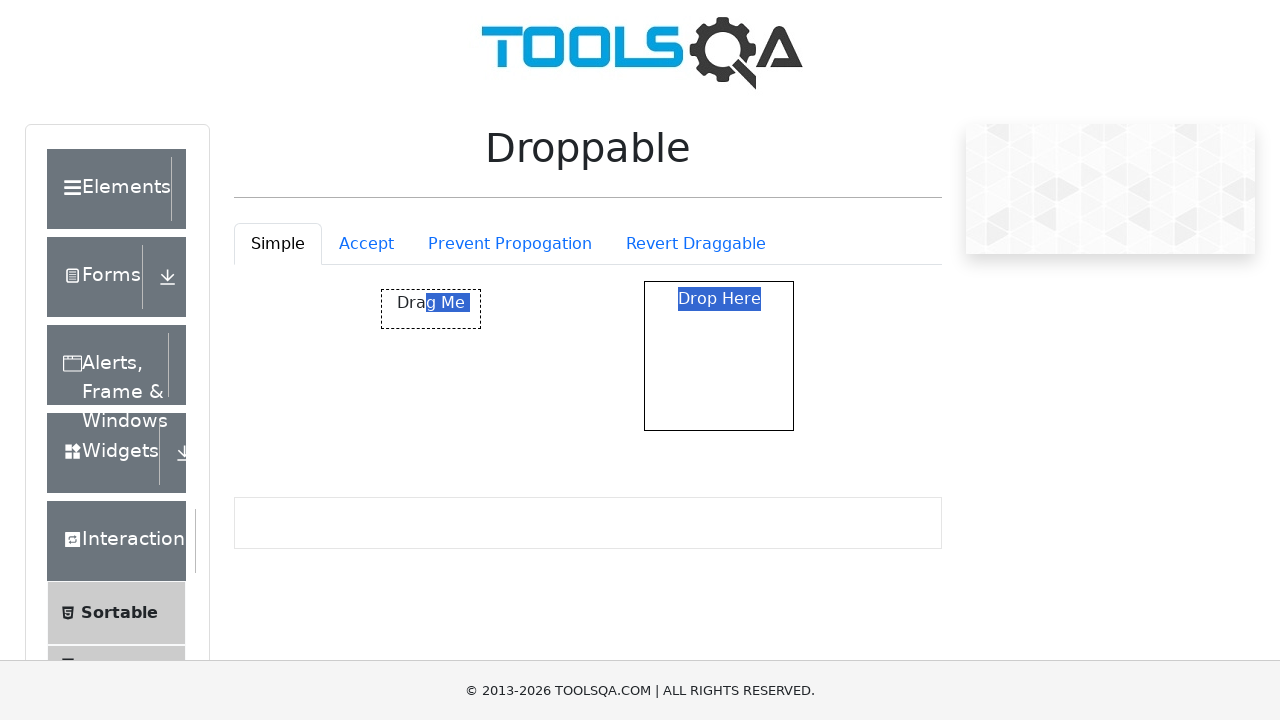